Tests handling of a simple alert on DemoQA site by clicking alert button and accepting

Starting URL: https://demoqa.com/alerts

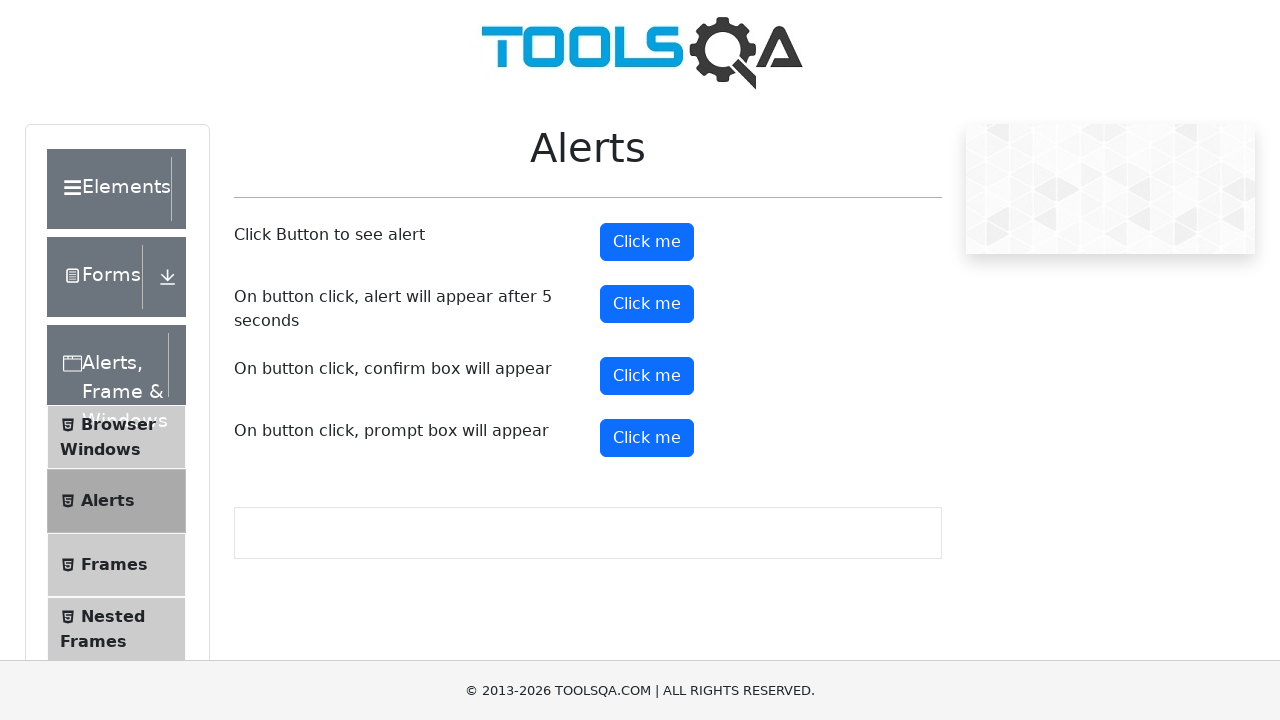

Set up dialog handler to automatically accept alerts
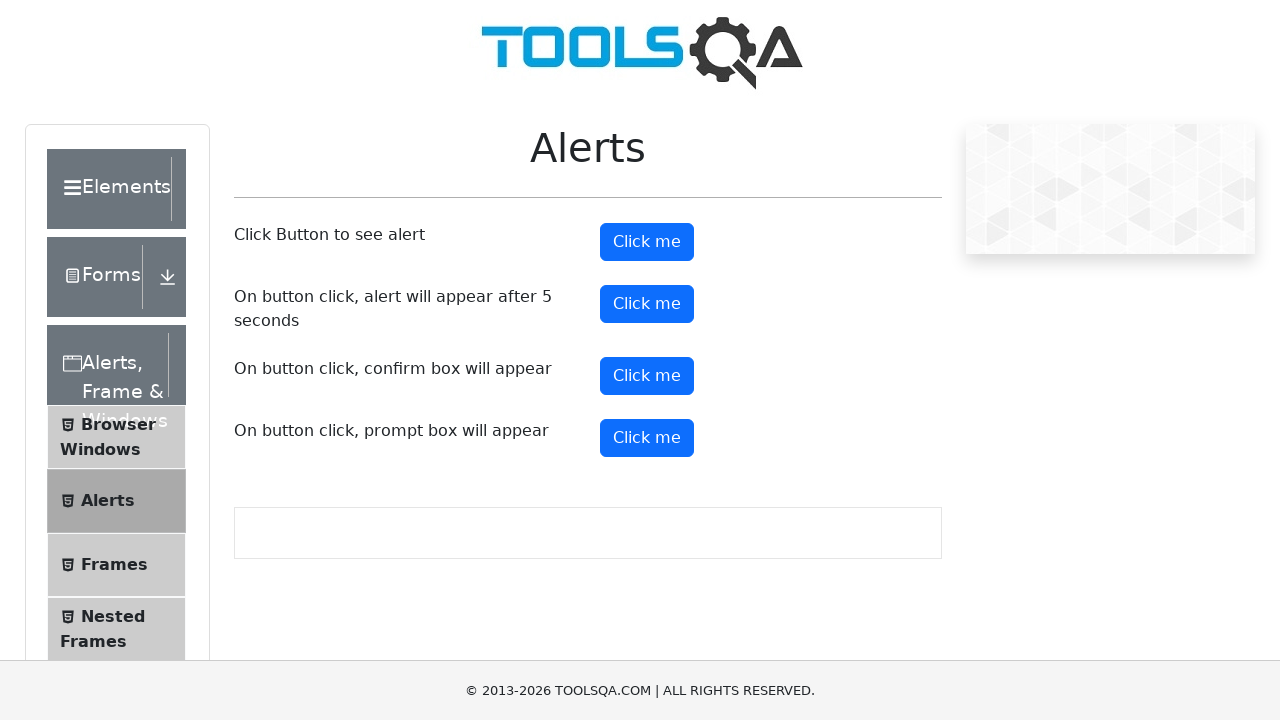

Clicked alert button to trigger simple alert at (647, 242) on #alertButton
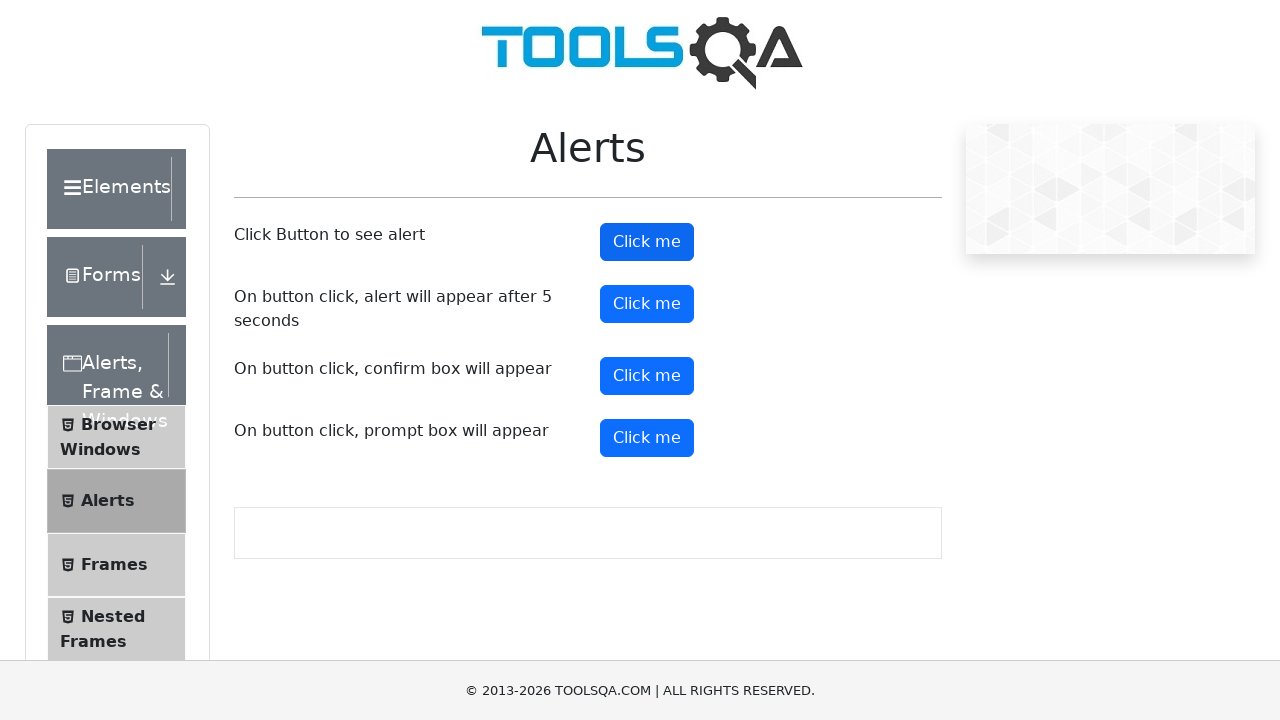

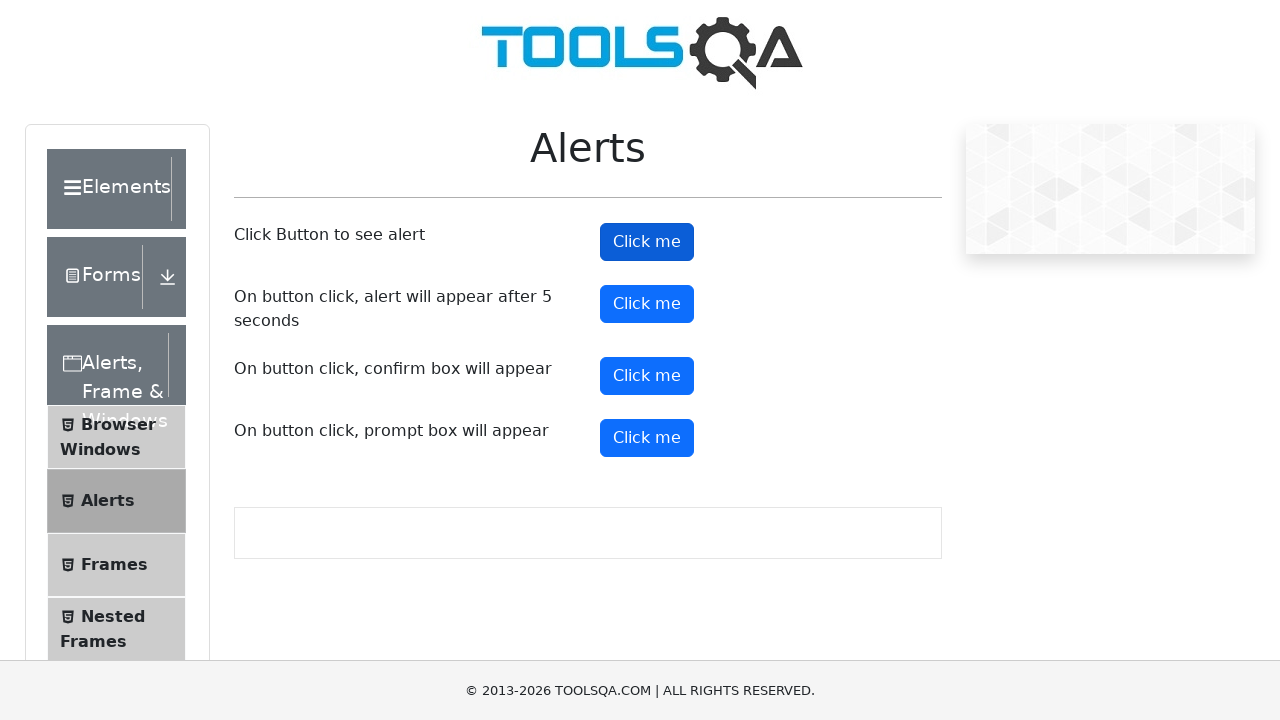